Tests form submission workflow by clicking a dynamically calculated link text, then filling out a form with first name, last name, city, and country fields before submitting.

Starting URL: http://suninjuly.github.io/find_link_text

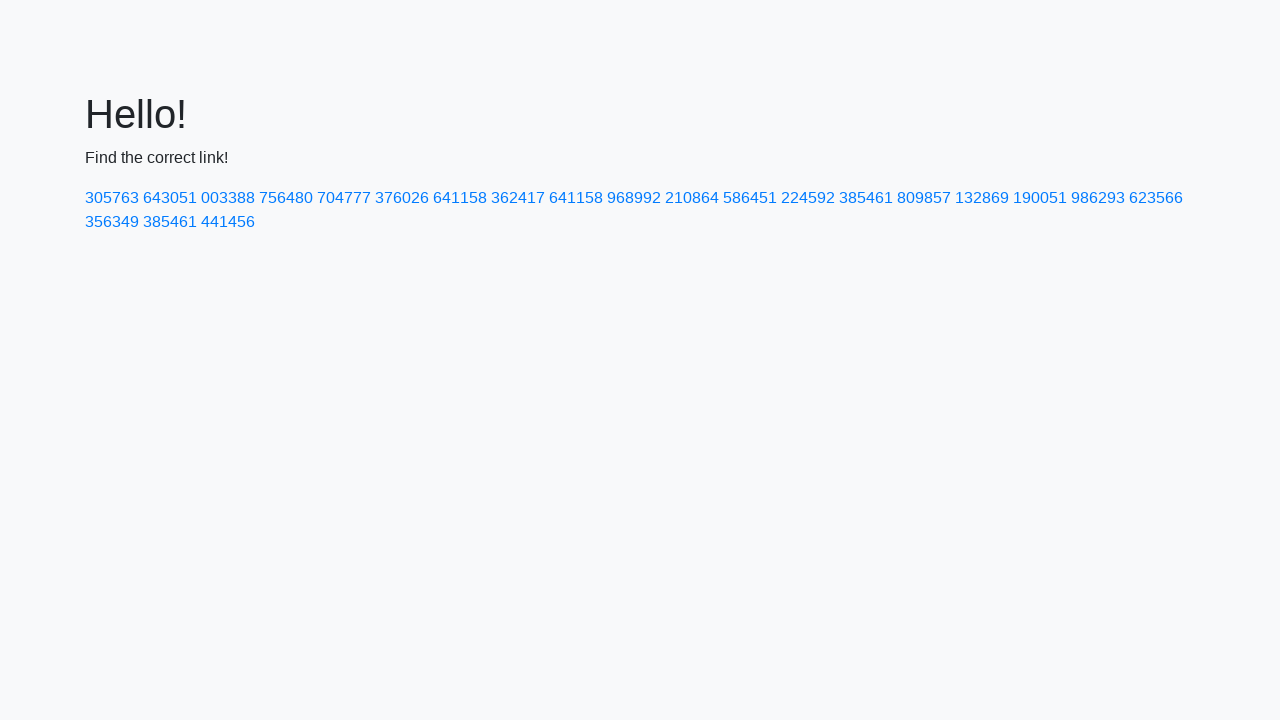

Calculated link text value: 224592
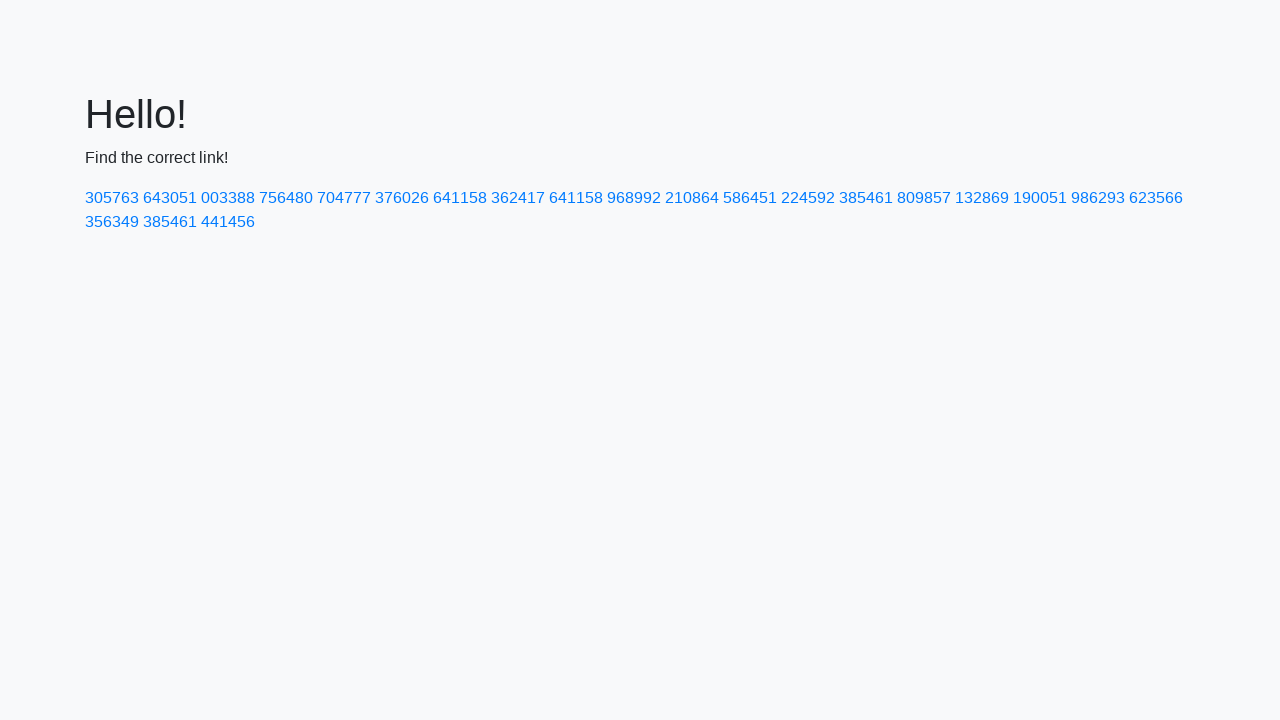

Clicked link with dynamically calculated text '224592' at (808, 198) on a:has-text('224592')
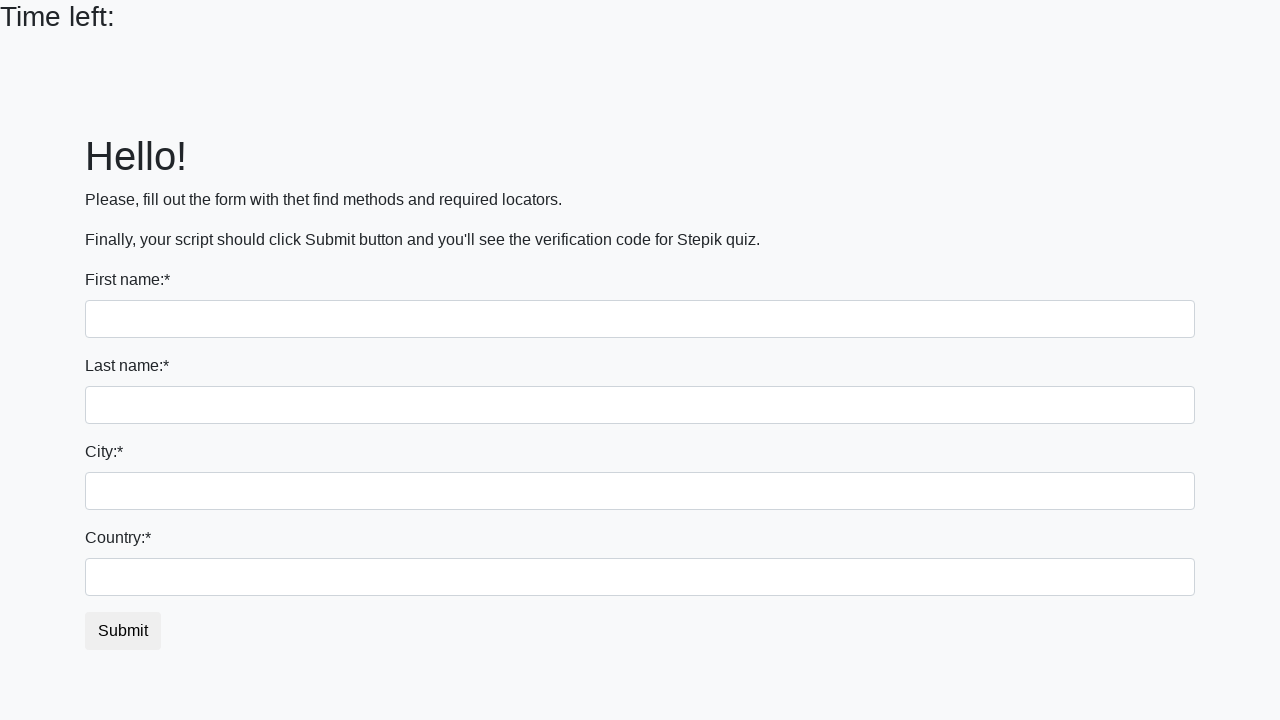

Filled first name field with 'Ivan' on input
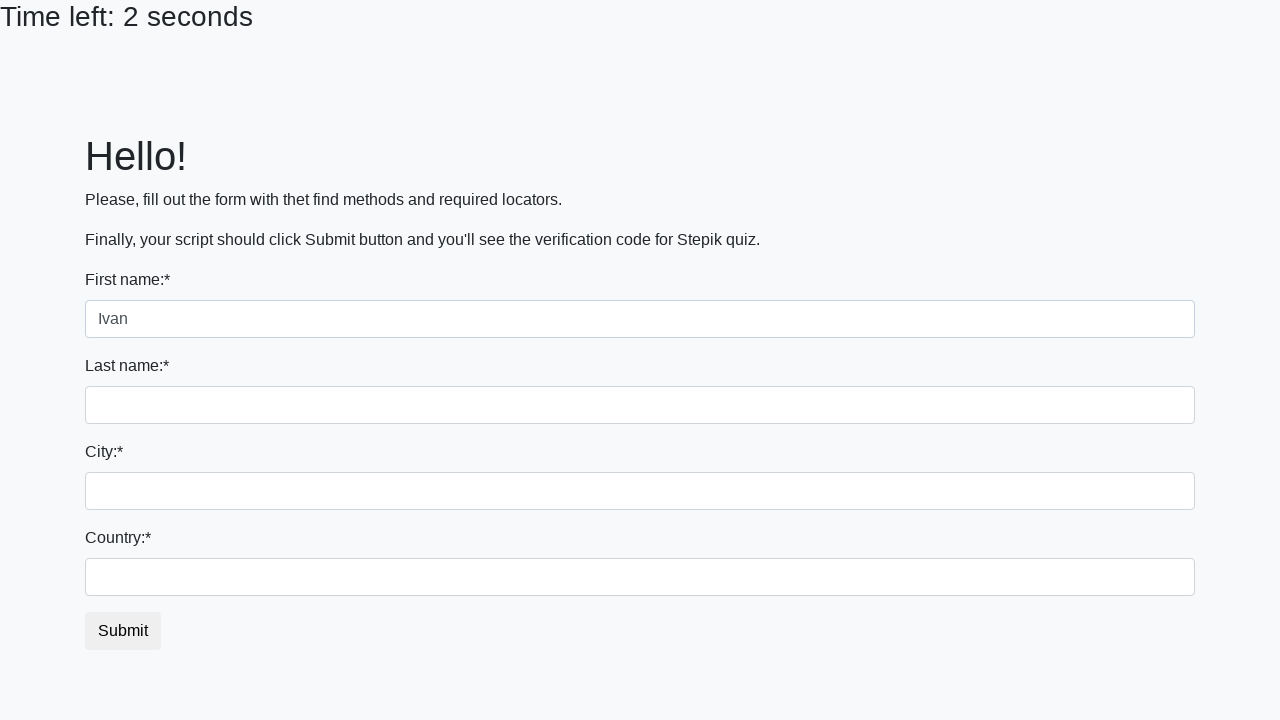

Filled last name field with 'Petrov' on input[name='last_name']
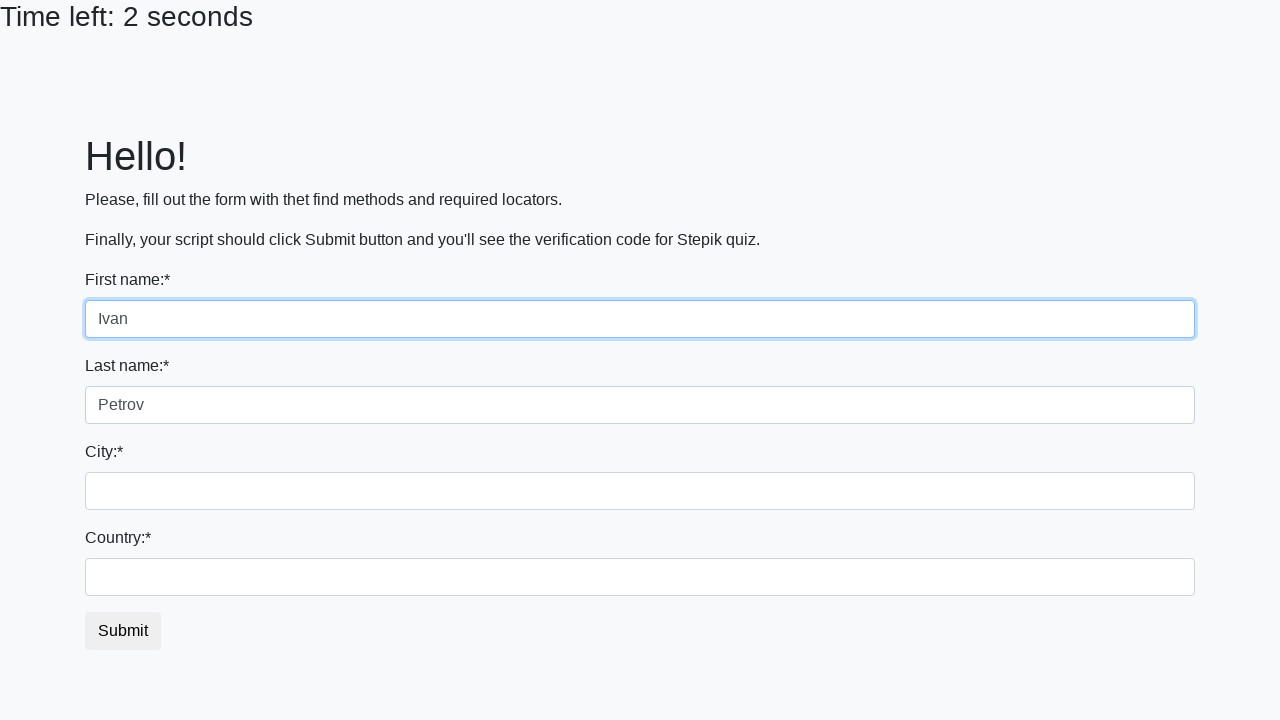

Filled city field with 'Smolensk' on .city
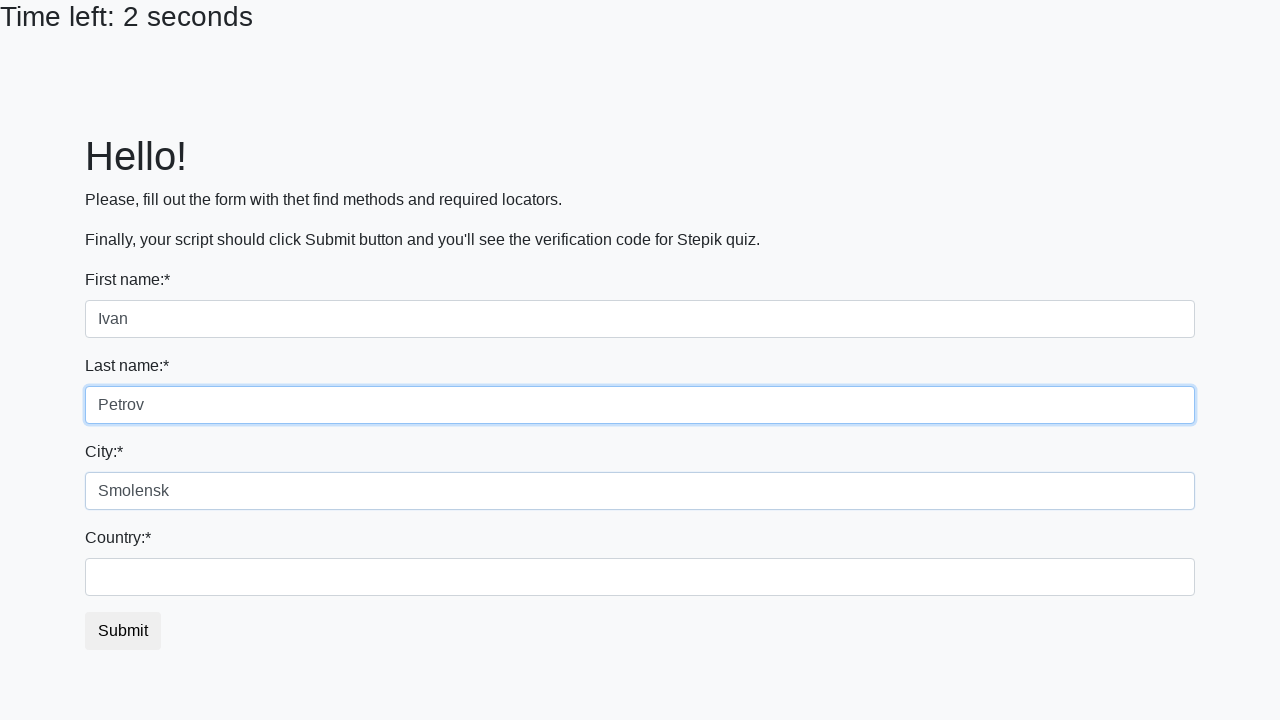

Filled country field with 'Russia' on #country
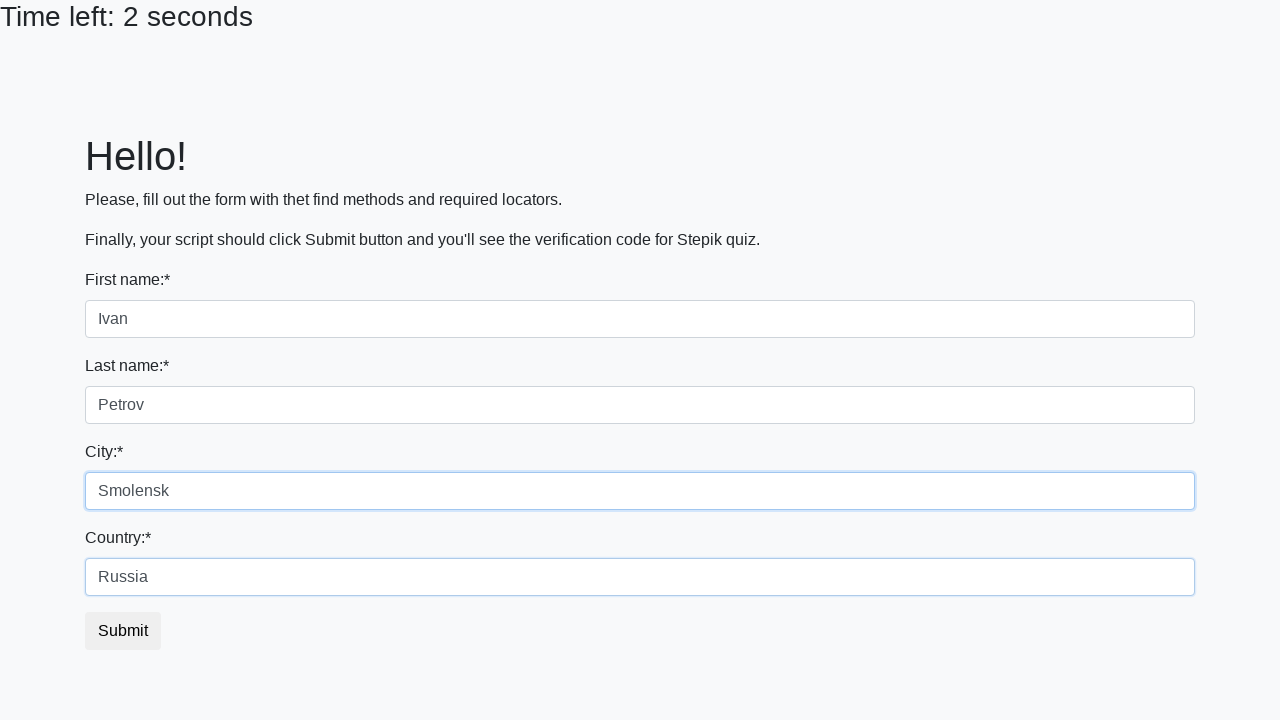

Clicked submit button to submit form at (123, 631) on button.btn
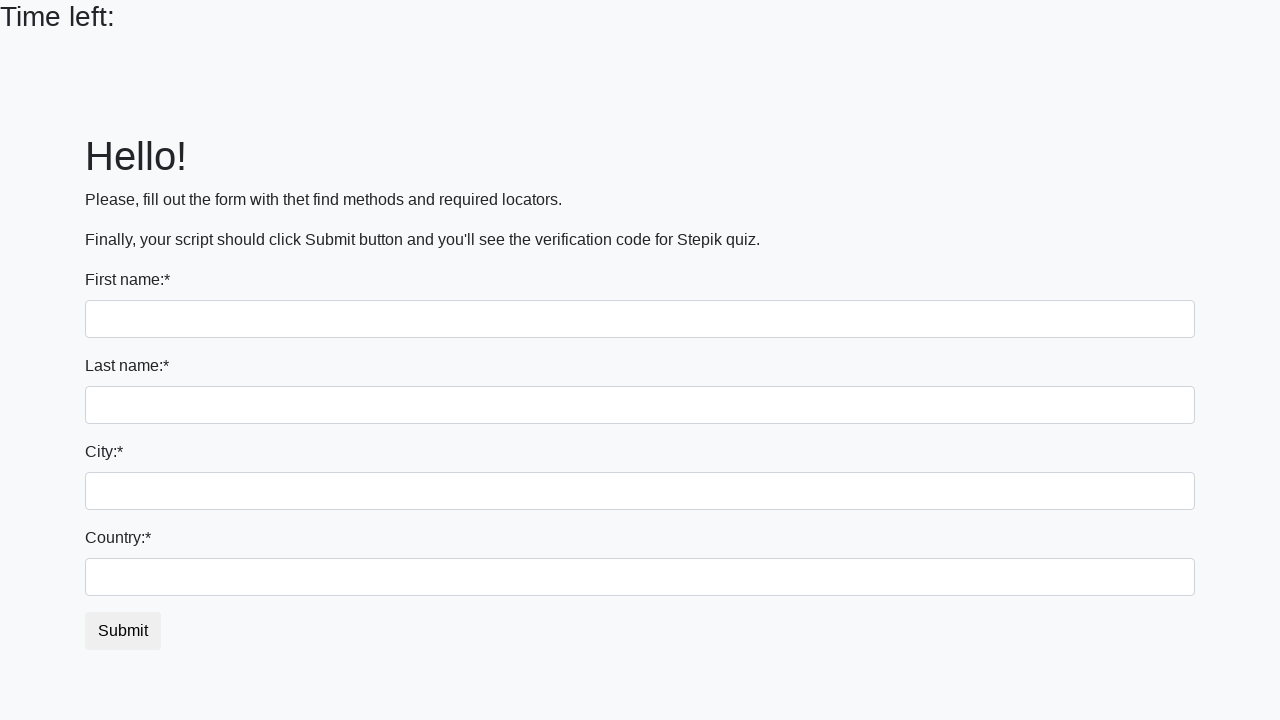

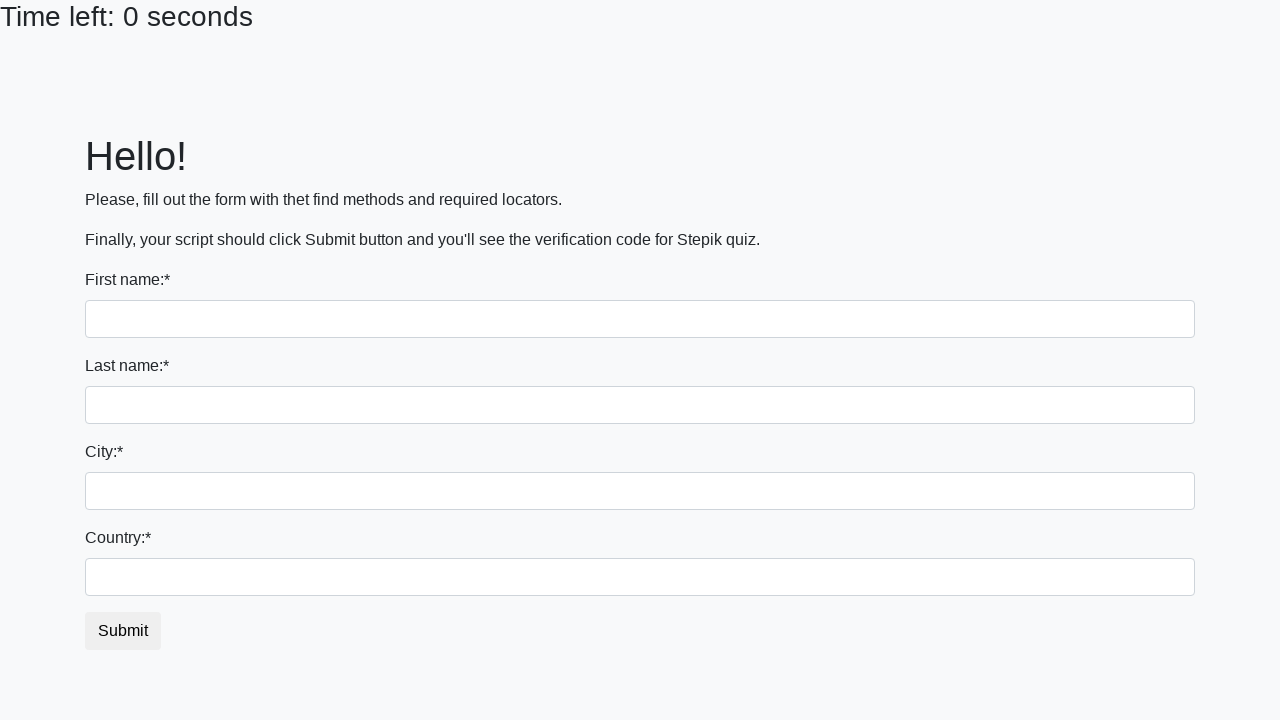